Opens the VWO application page and verifies that the page loads with the expected title "Login - VWO"

Starting URL: https://app.vwo.com

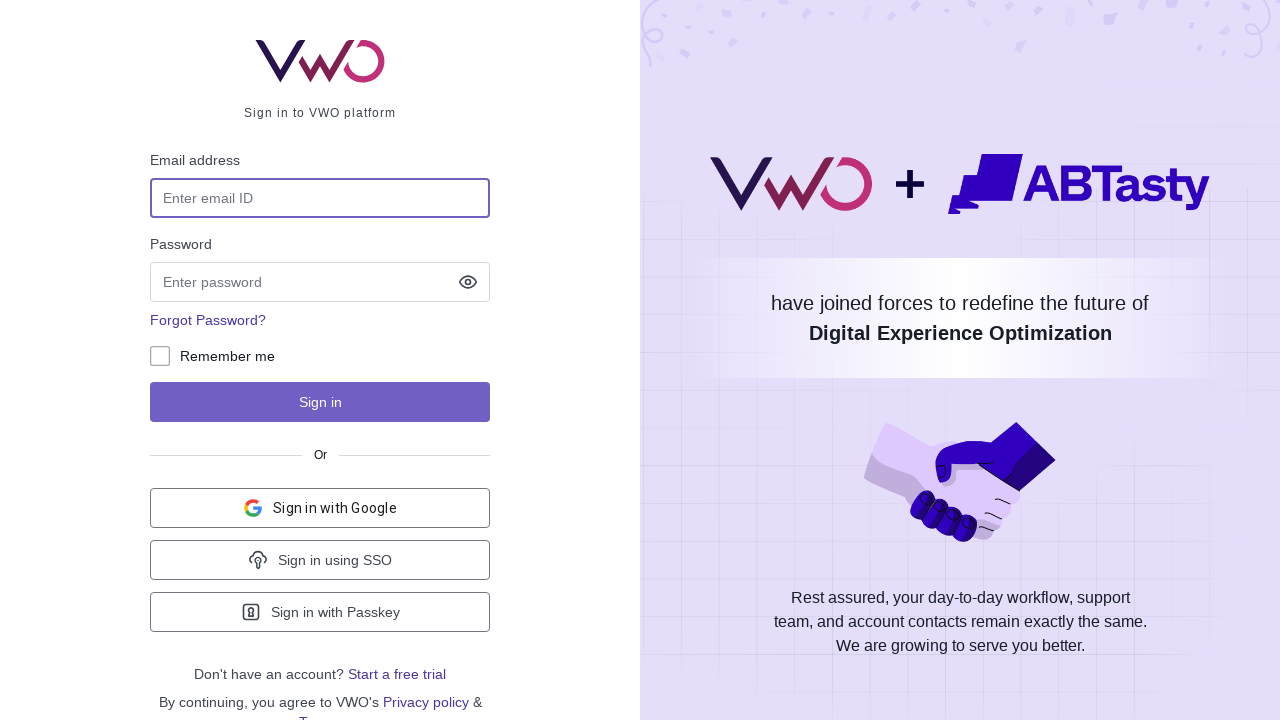

Navigated to VWO application page at https://app.vwo.com
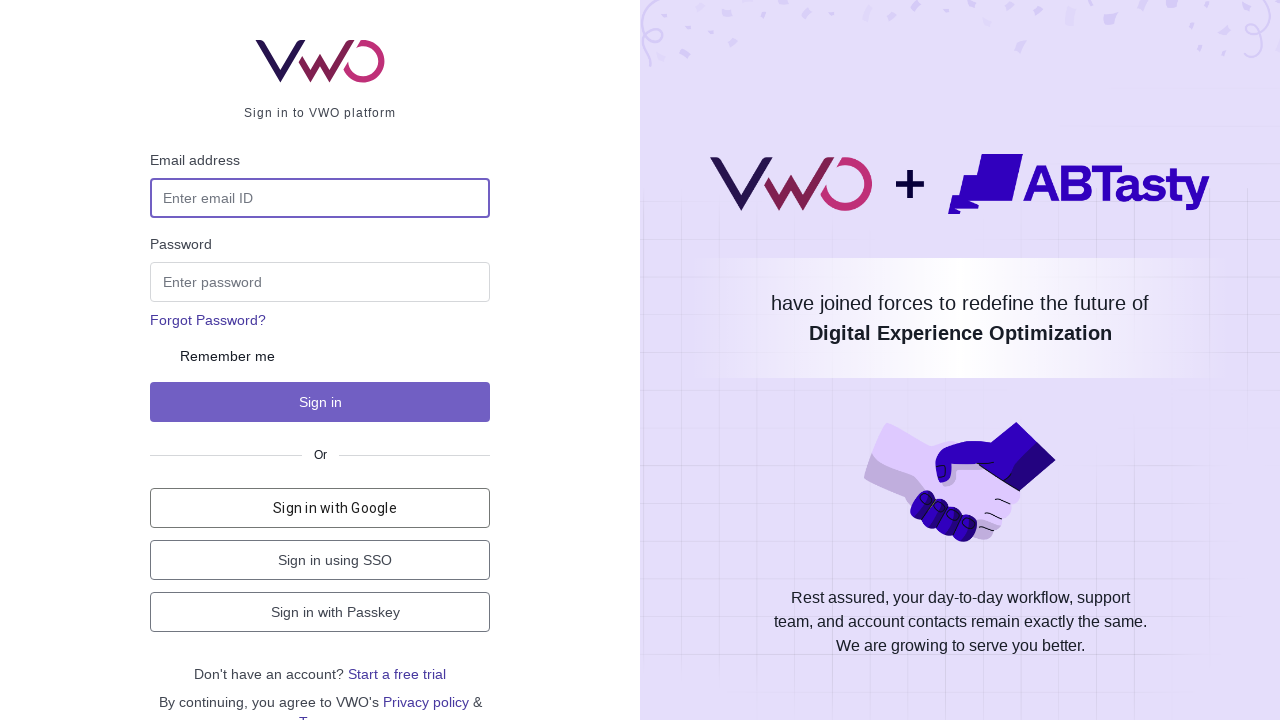

Page loaded with domcontentloaded state
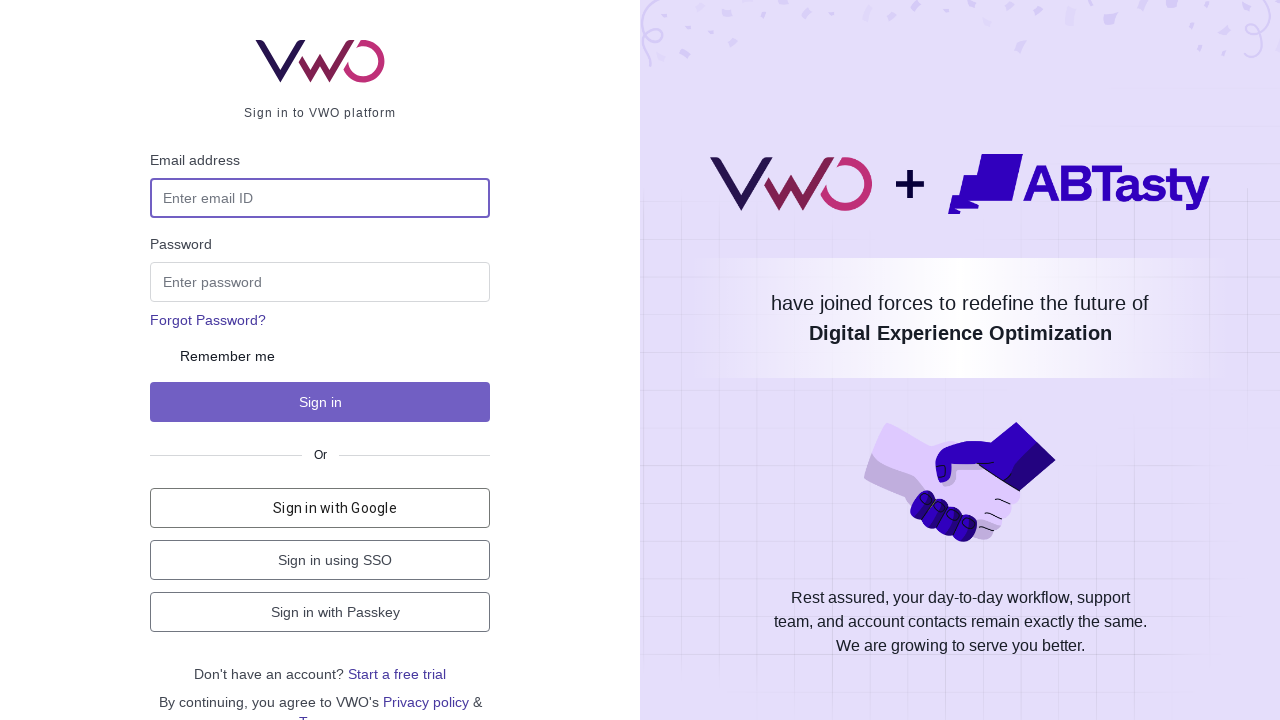

Verified page title is 'Login - VWO'
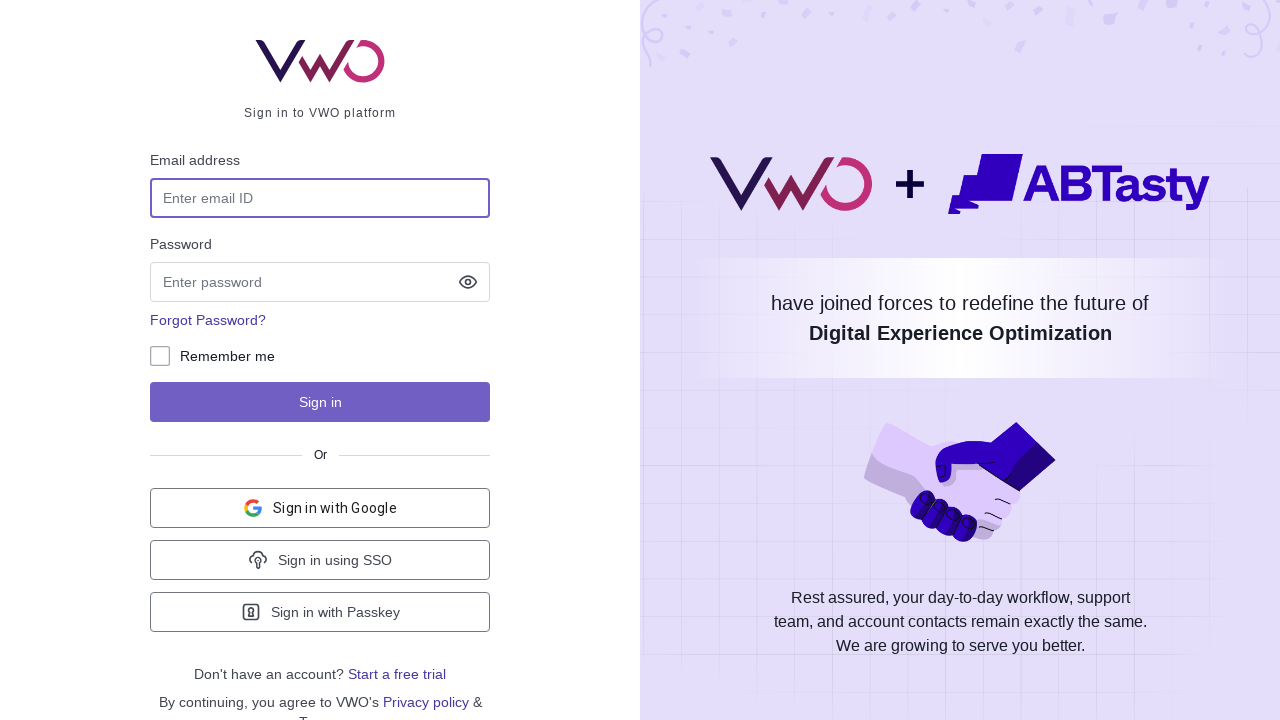

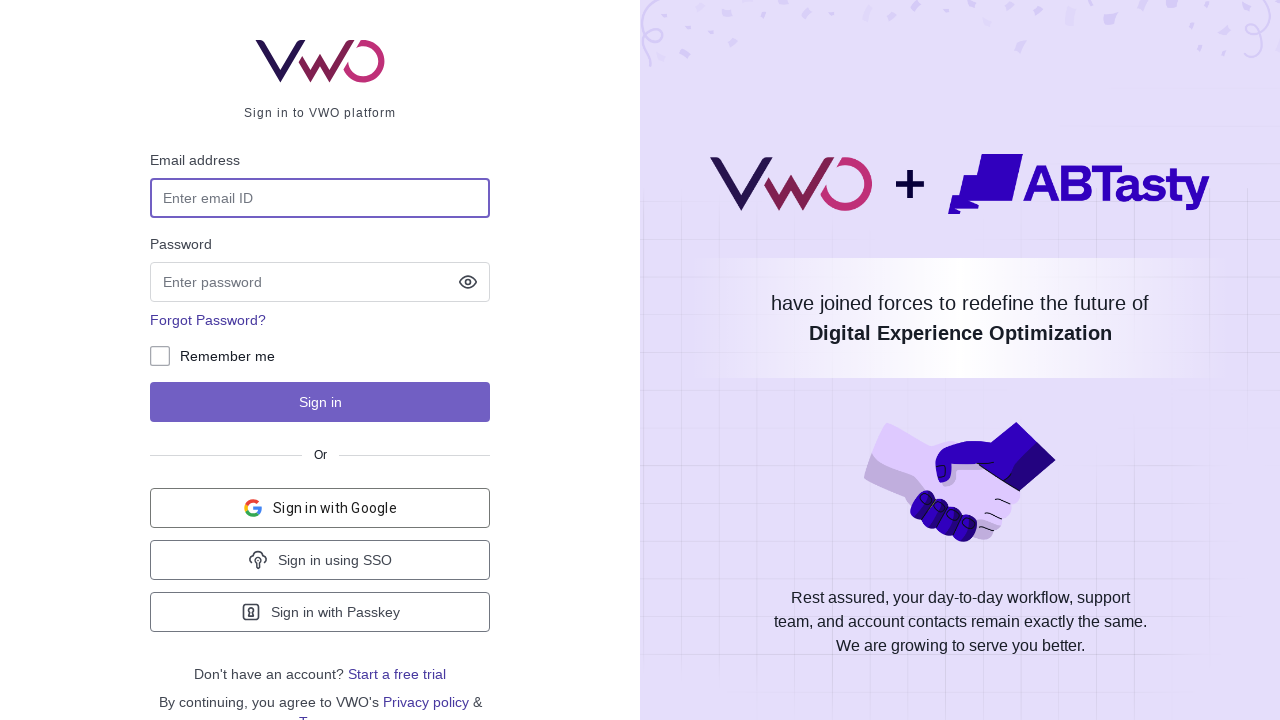